Tests prompt alert functionality by navigating to alerts demo page, triggering a prompt popup, entering text, and verifying the result is displayed on the page

Starting URL: https://demo.automationtesting.in/Alerts.html

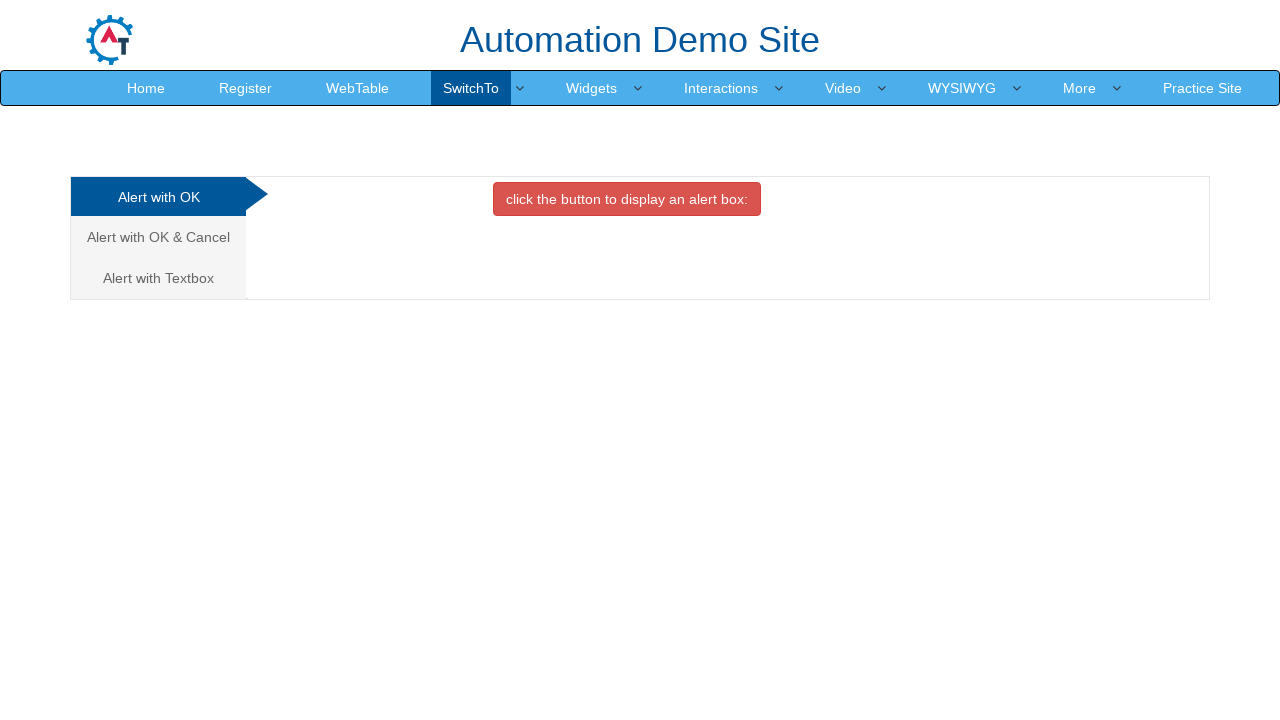

Clicked on the third tab (Alert with Textbox) at (158, 278) on (//a[@class='analystic'])[3]
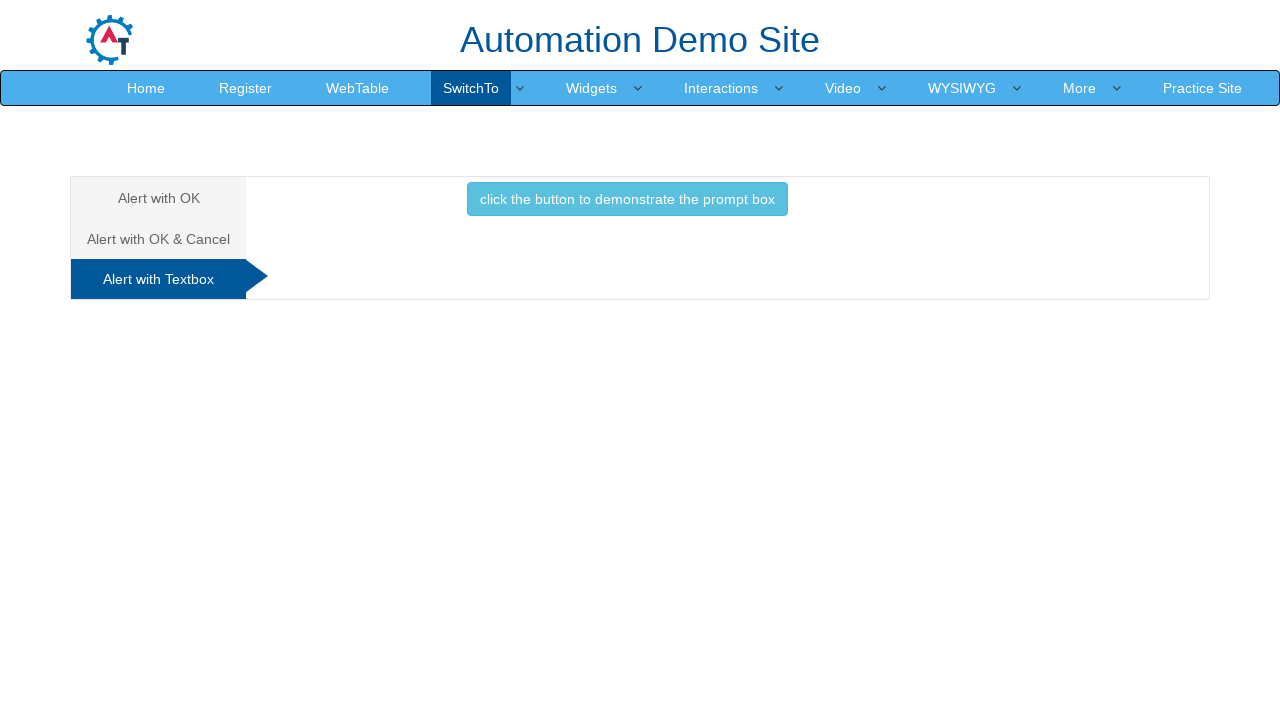

Clicked button to trigger prompt alert at (627, 199) on xpath=//button[@class='btn btn-info']
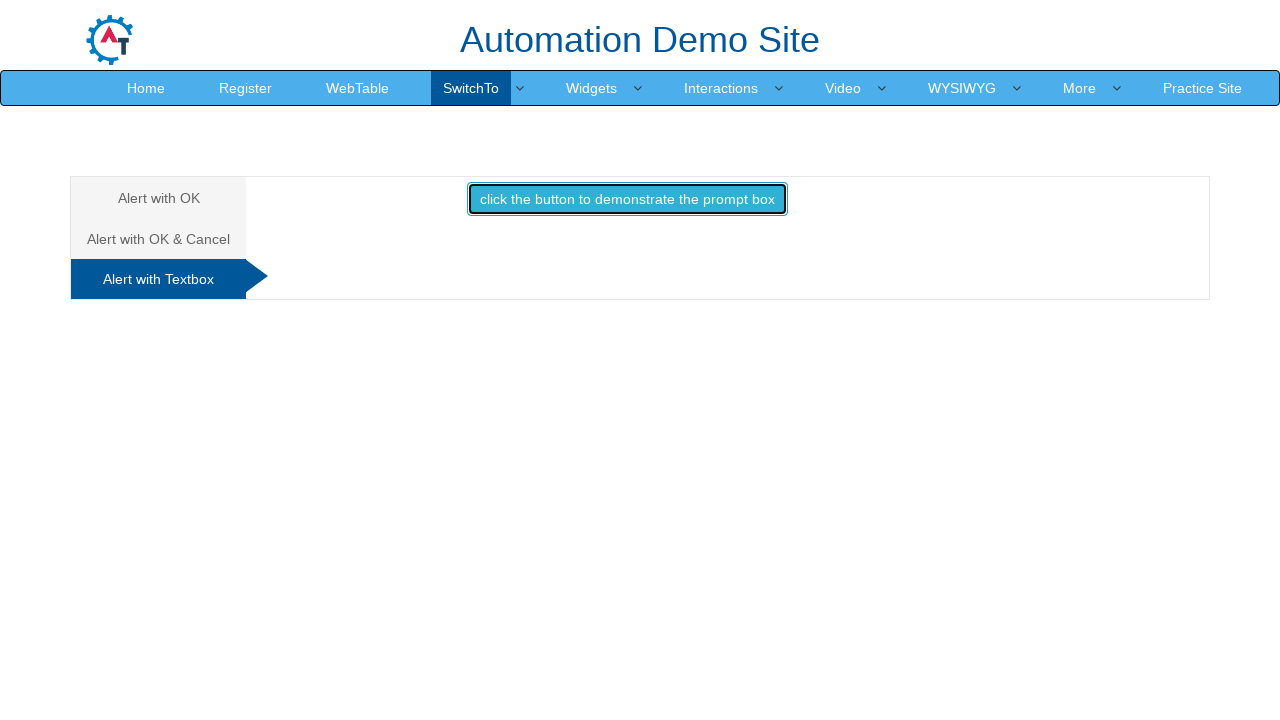

Set up dialog handler to accept prompt with 'Manikanda'
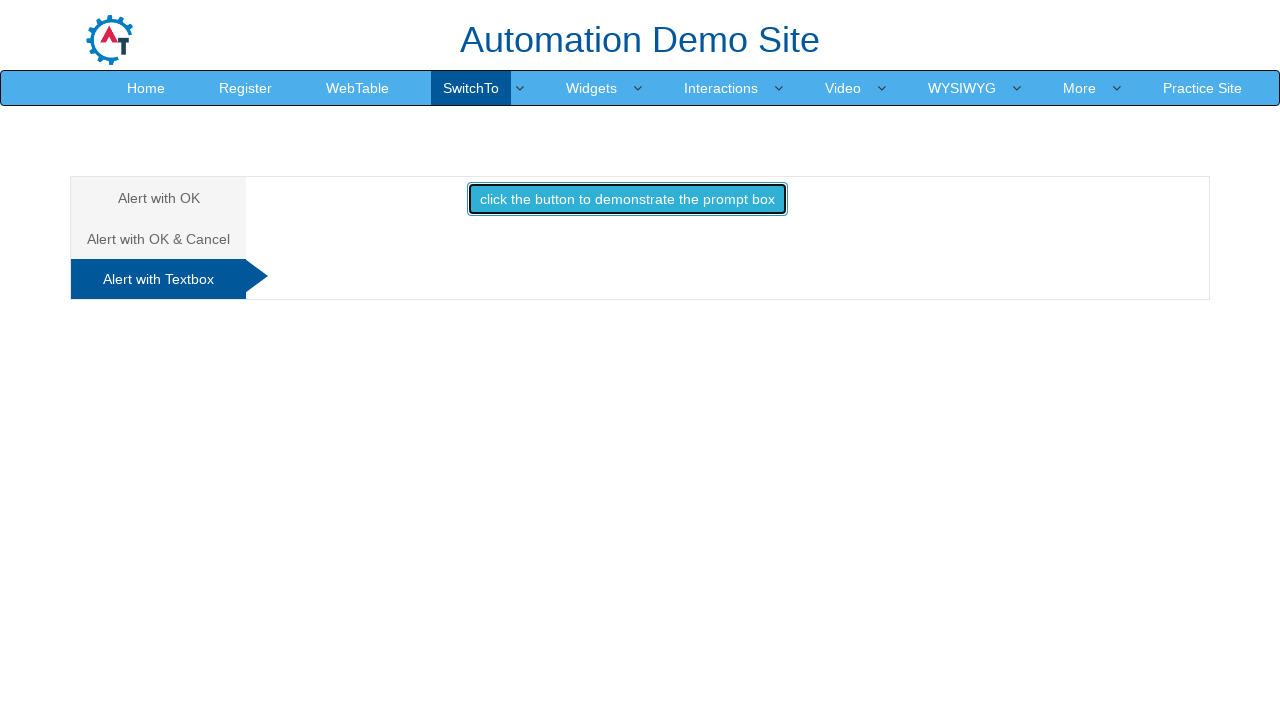

Clicked button to trigger the prompt dialog at (627, 199) on xpath=//button[@class='btn btn-info']
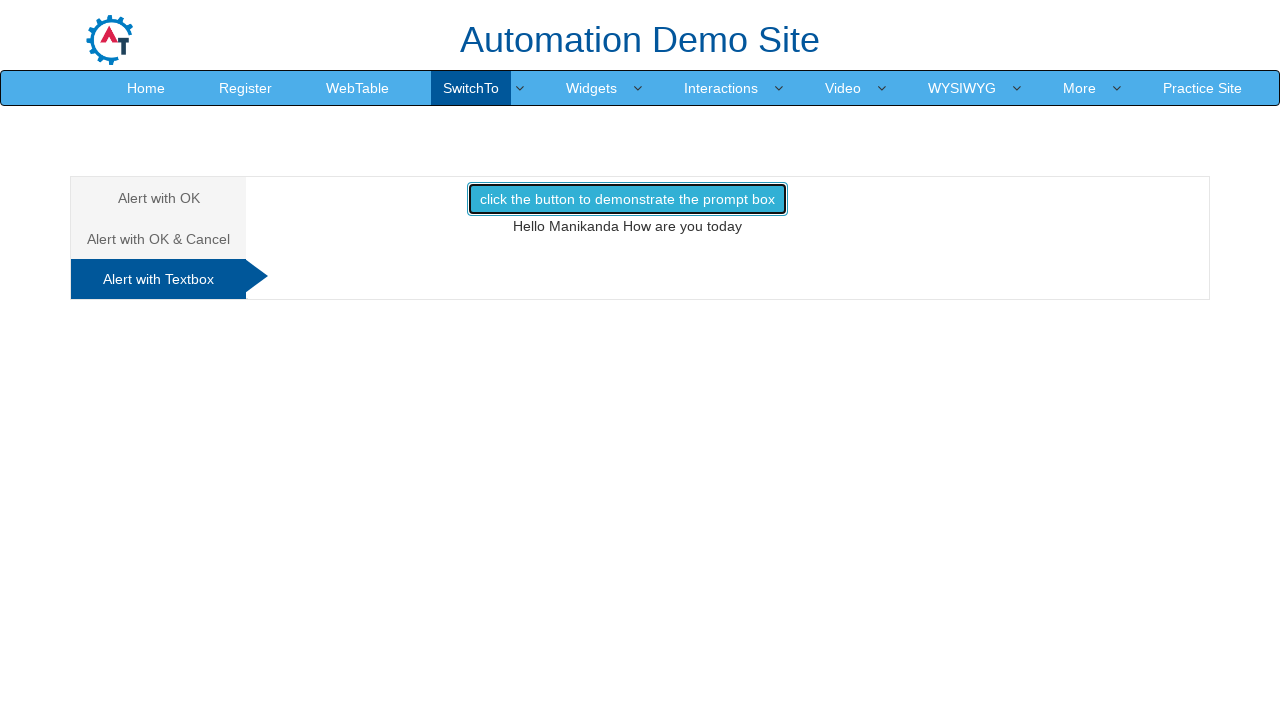

Result element appeared on the page
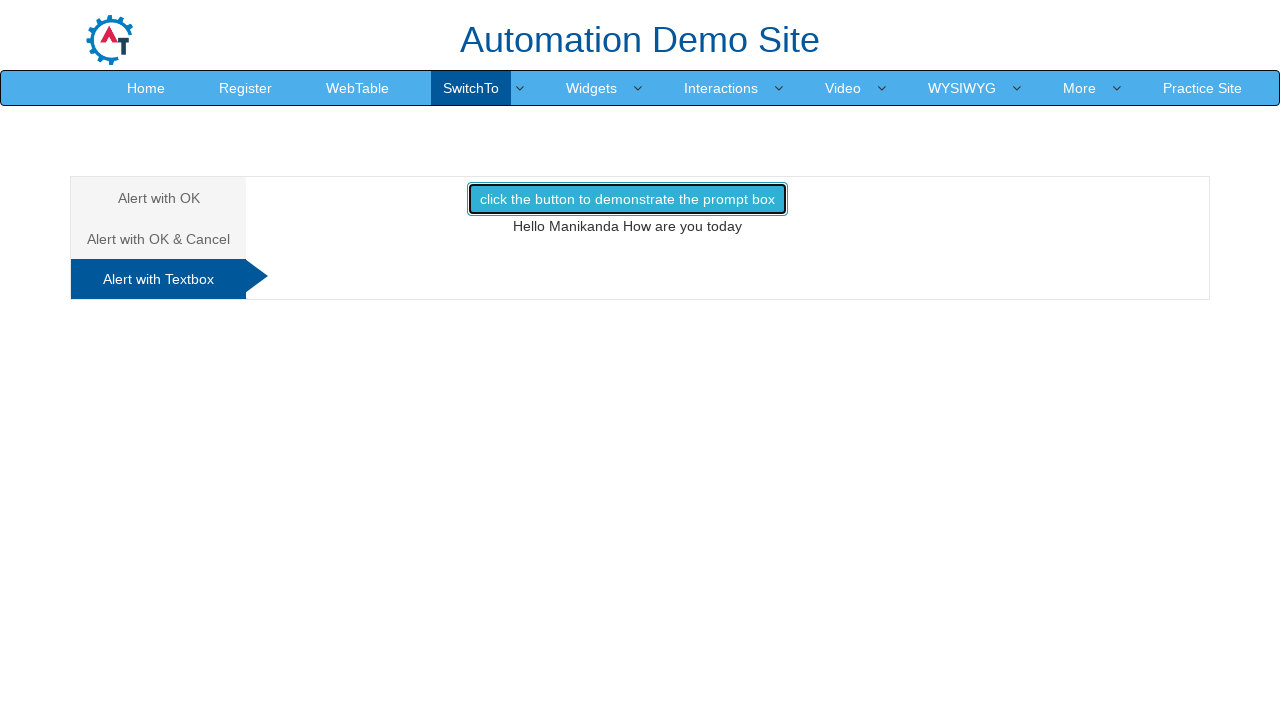

Verified that 'Manikanda' was displayed in the result element
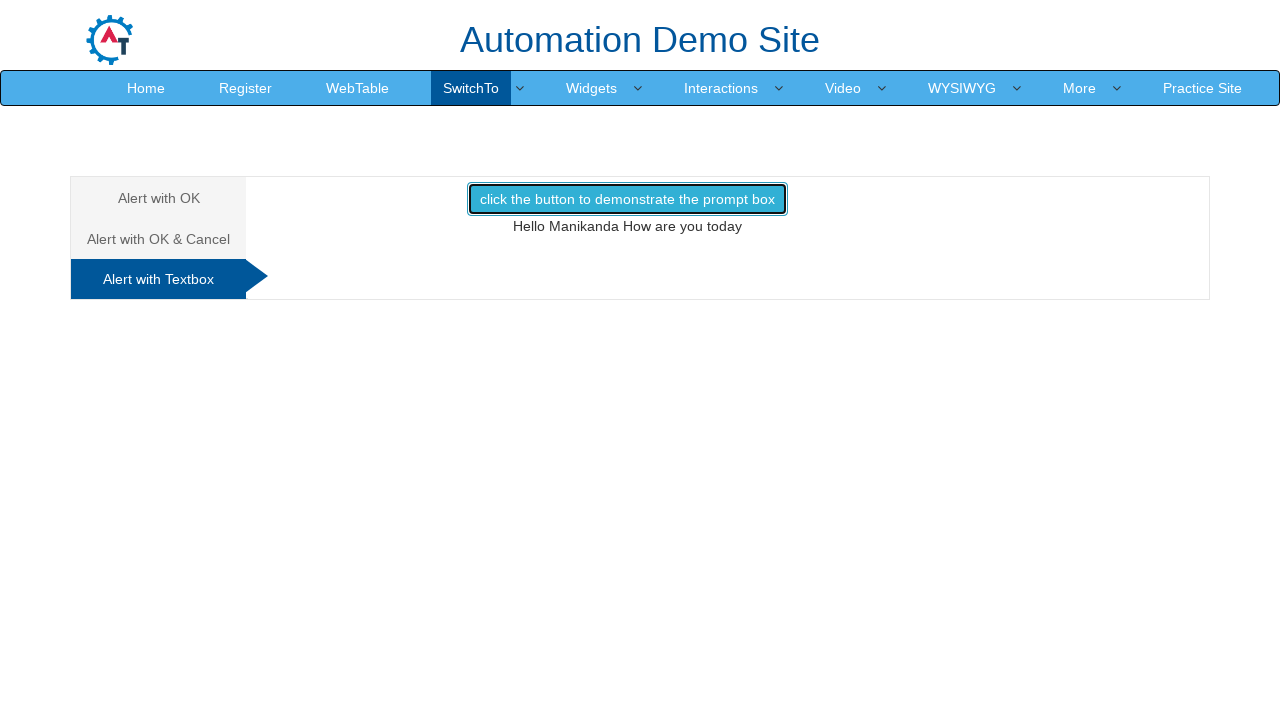

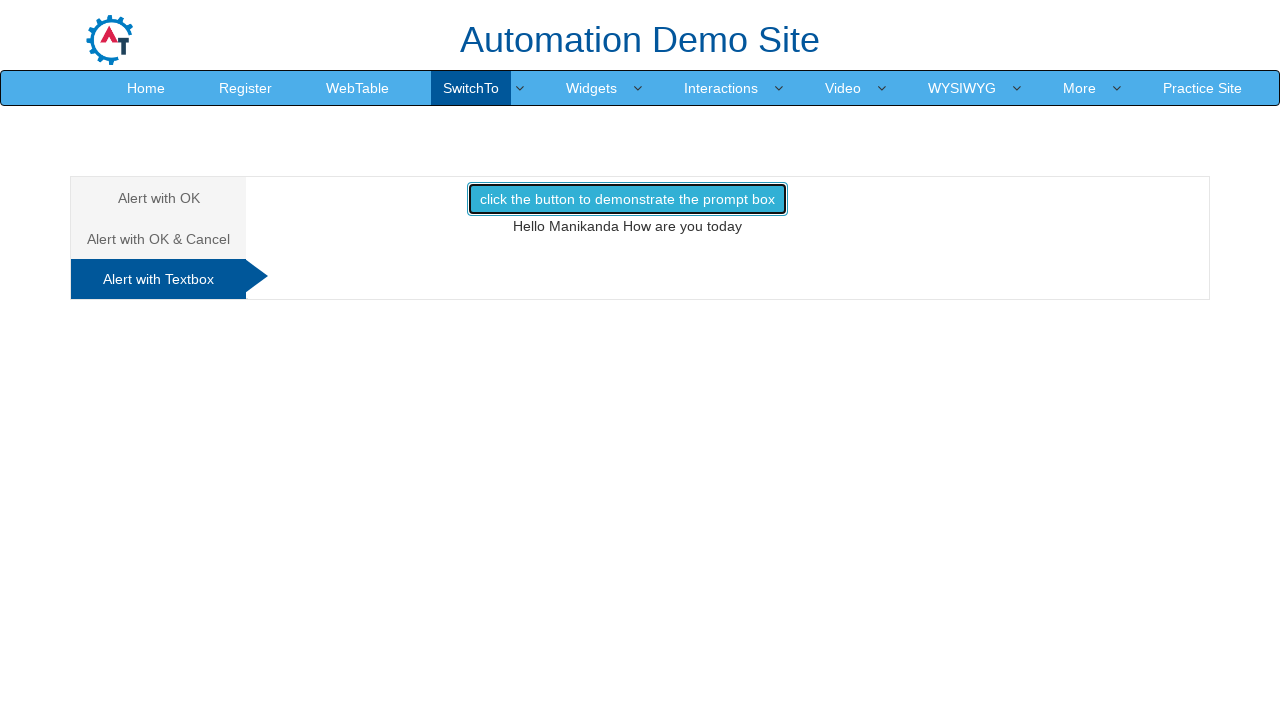